Tests clicking the Widgets button on the main page and verifies navigation to the widgets page

Starting URL: https://demoqa.com/

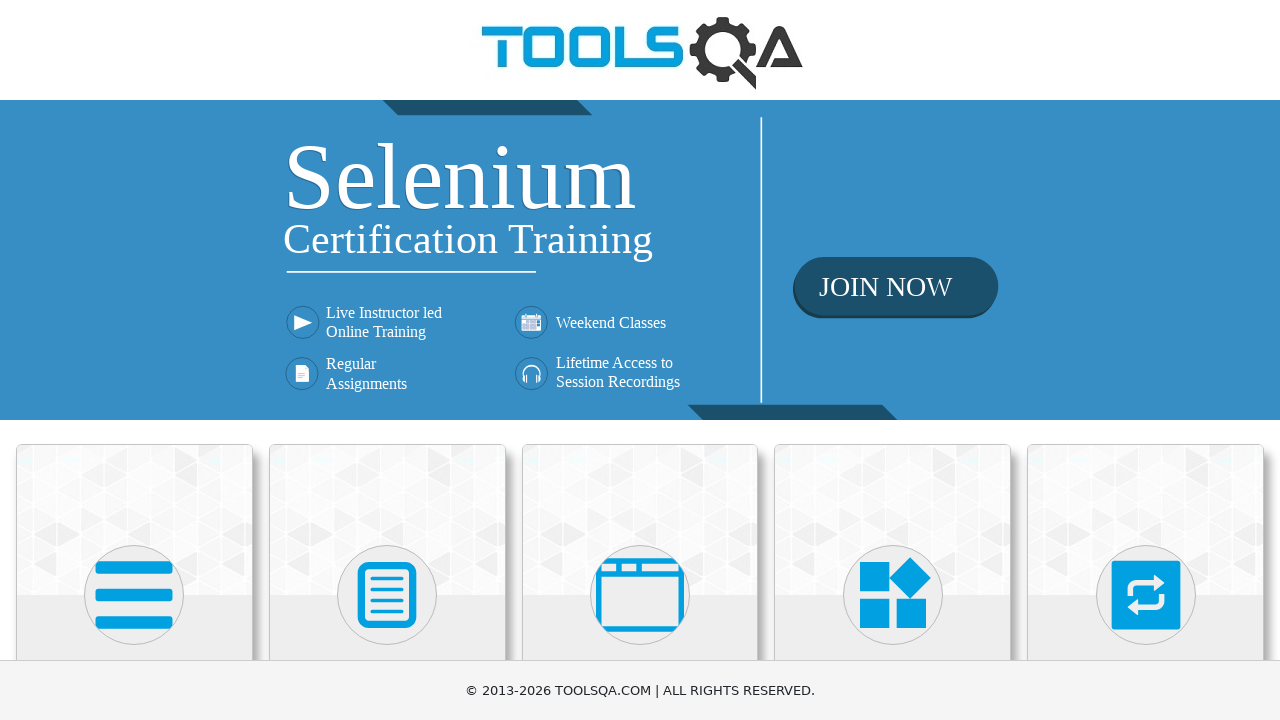

Clicked the Widgets button on the main page at (893, 360) on xpath=//h5[text()='Widgets']
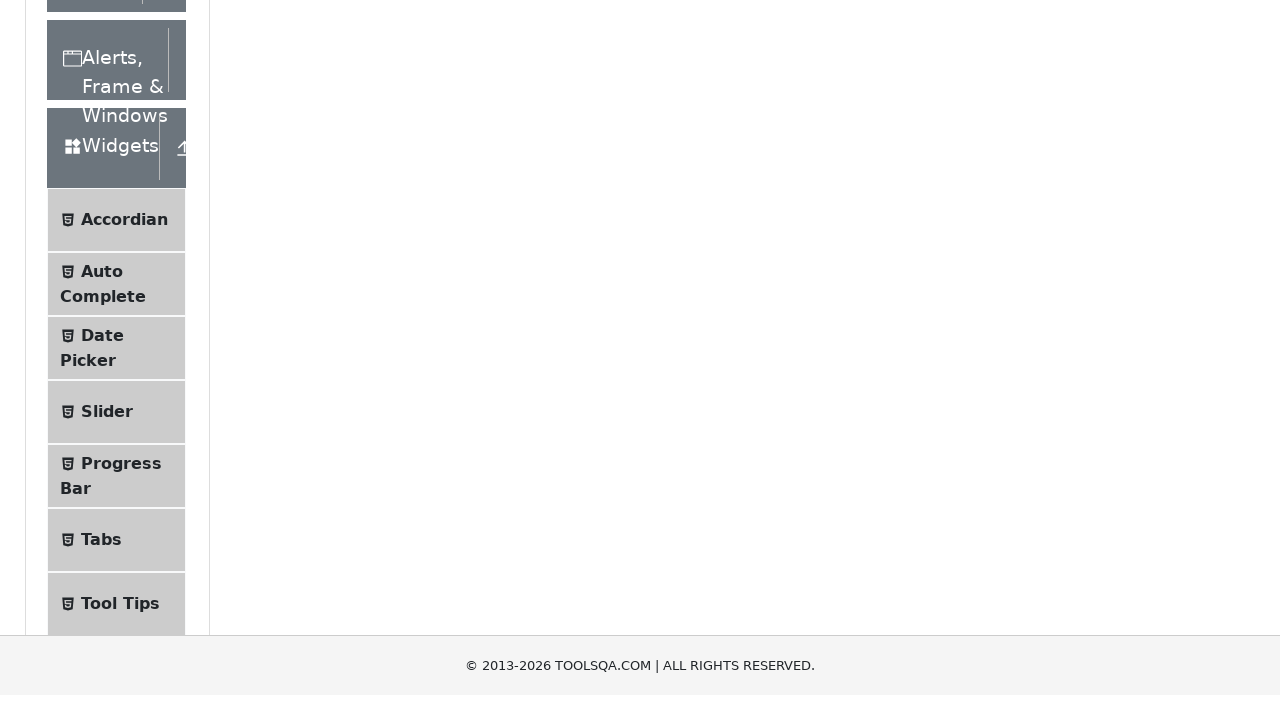

Verified navigation to widgets page at https://demoqa.com/widgets
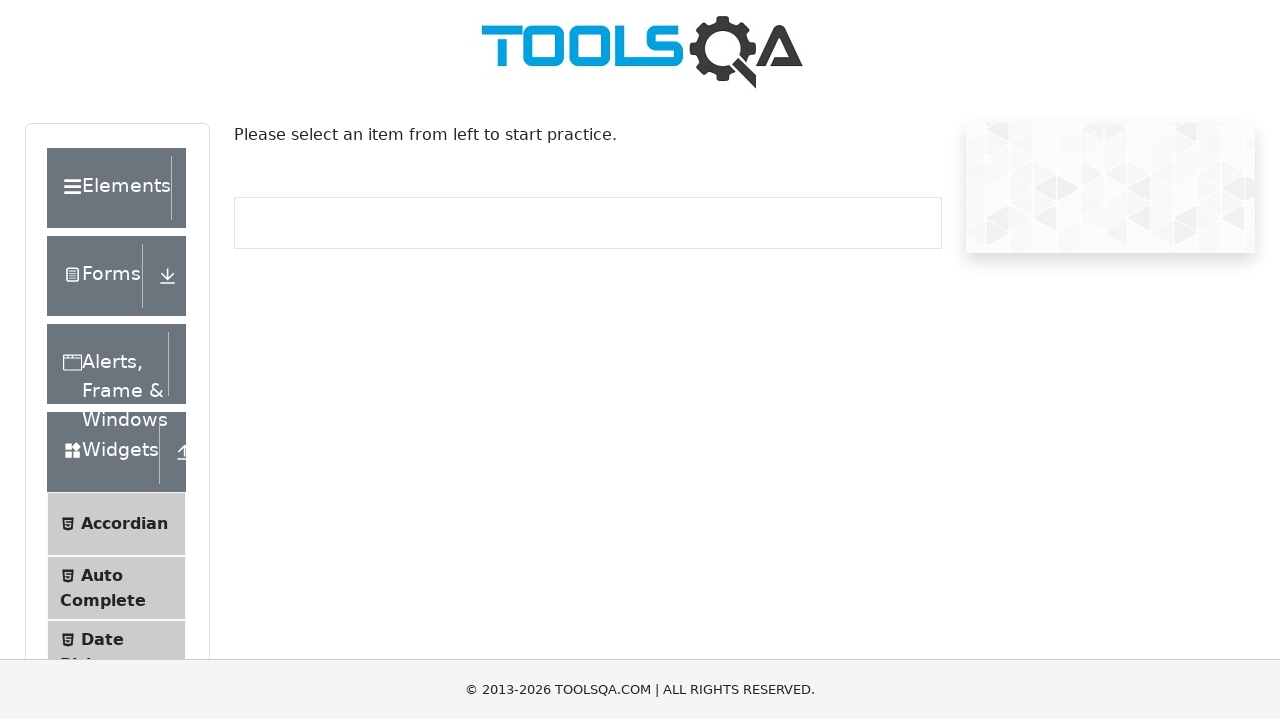

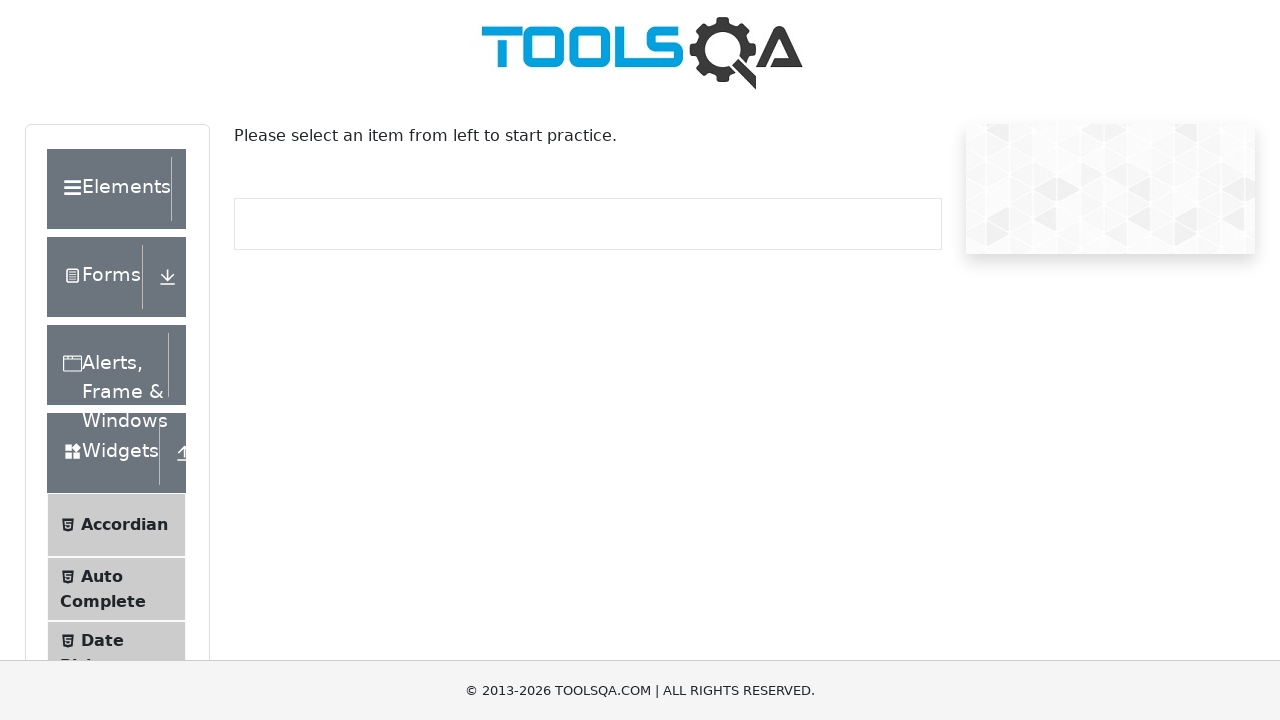